Tests hotel listing functionality by clicking the hotel list button and verifying that 10 hotels are displayed

Starting URL: http://hotel-v3.progmasters.hu/

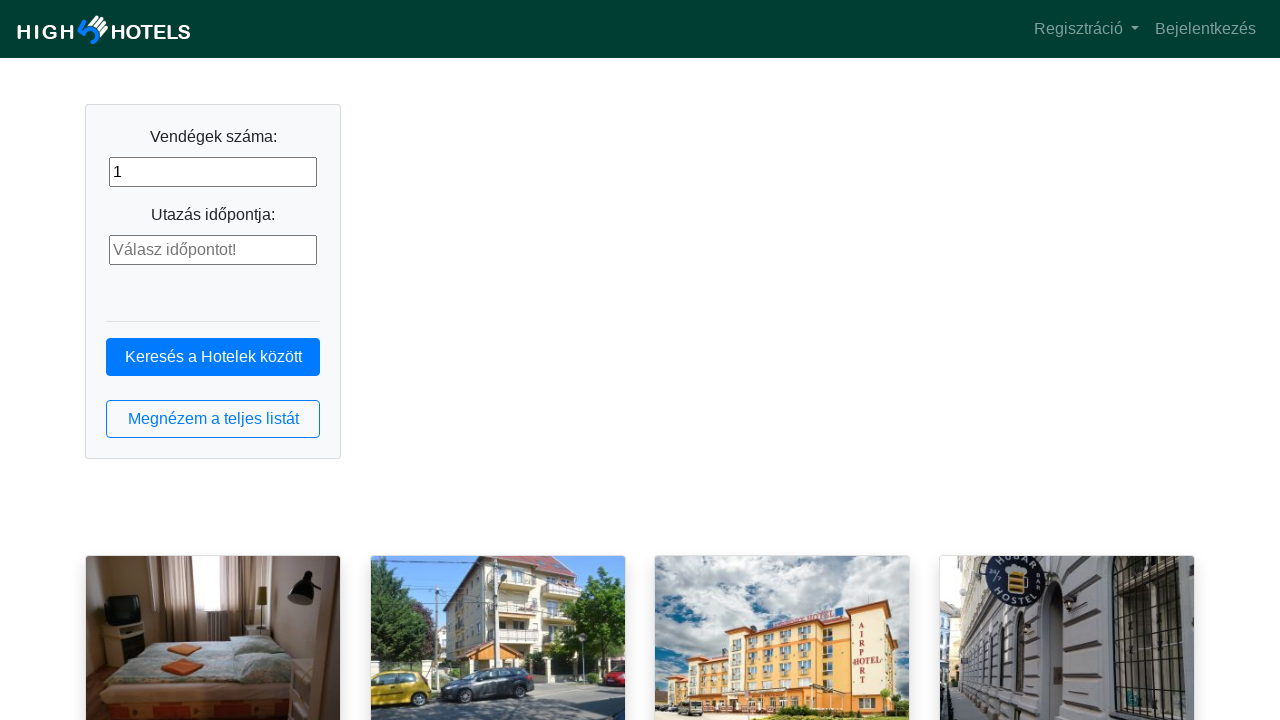

Clicked hotel list button at (213, 419) on button.btn.btn-outline-primary.btn-block
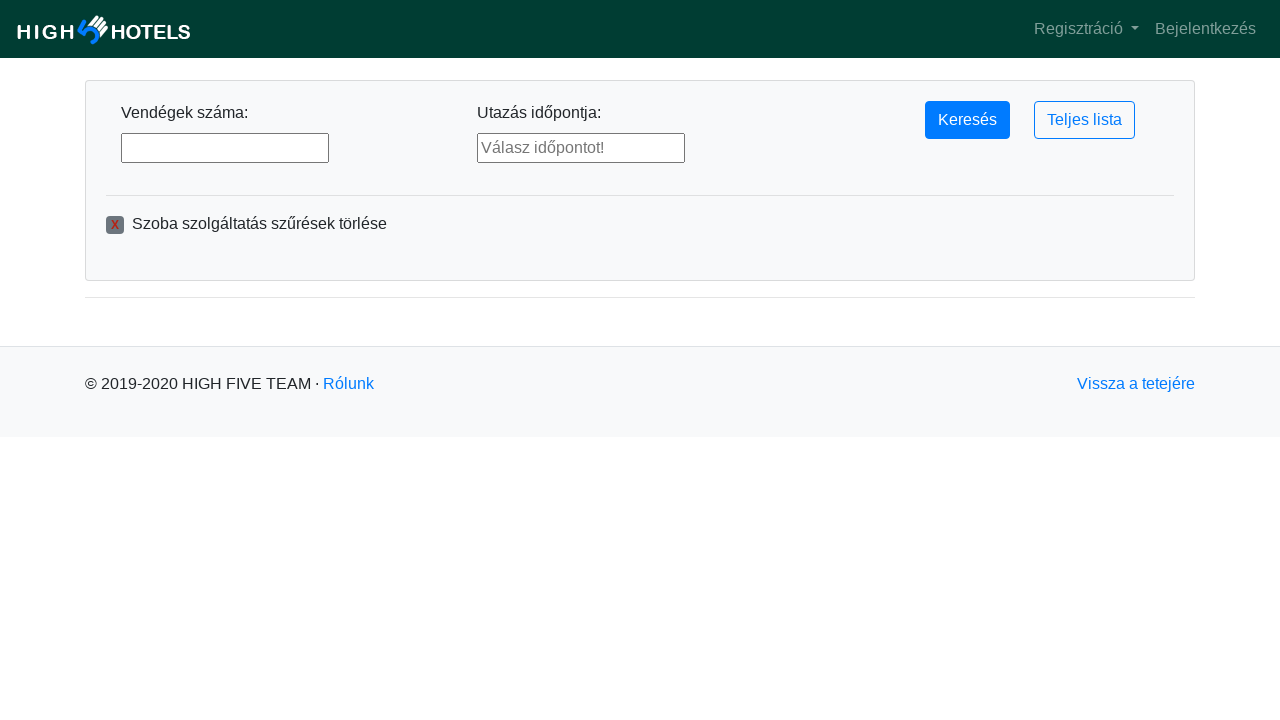

Hotel list loaded and hotel titles are visible
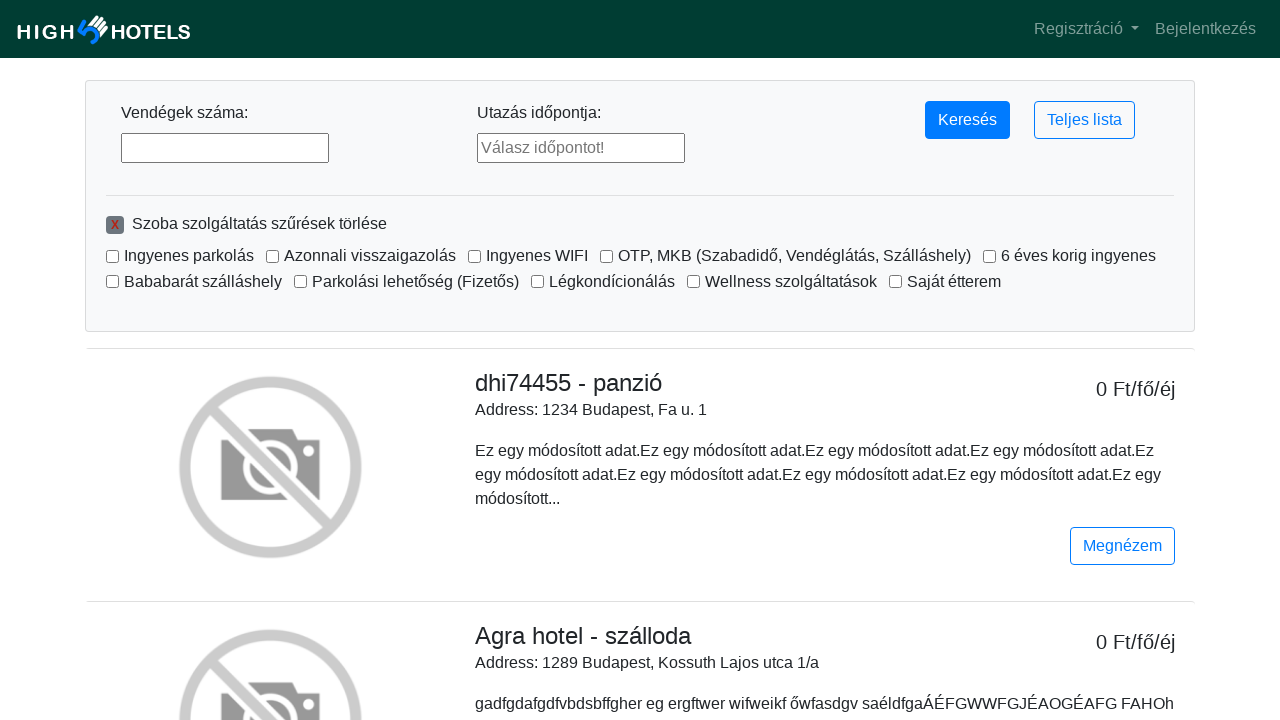

Located all hotel title elements
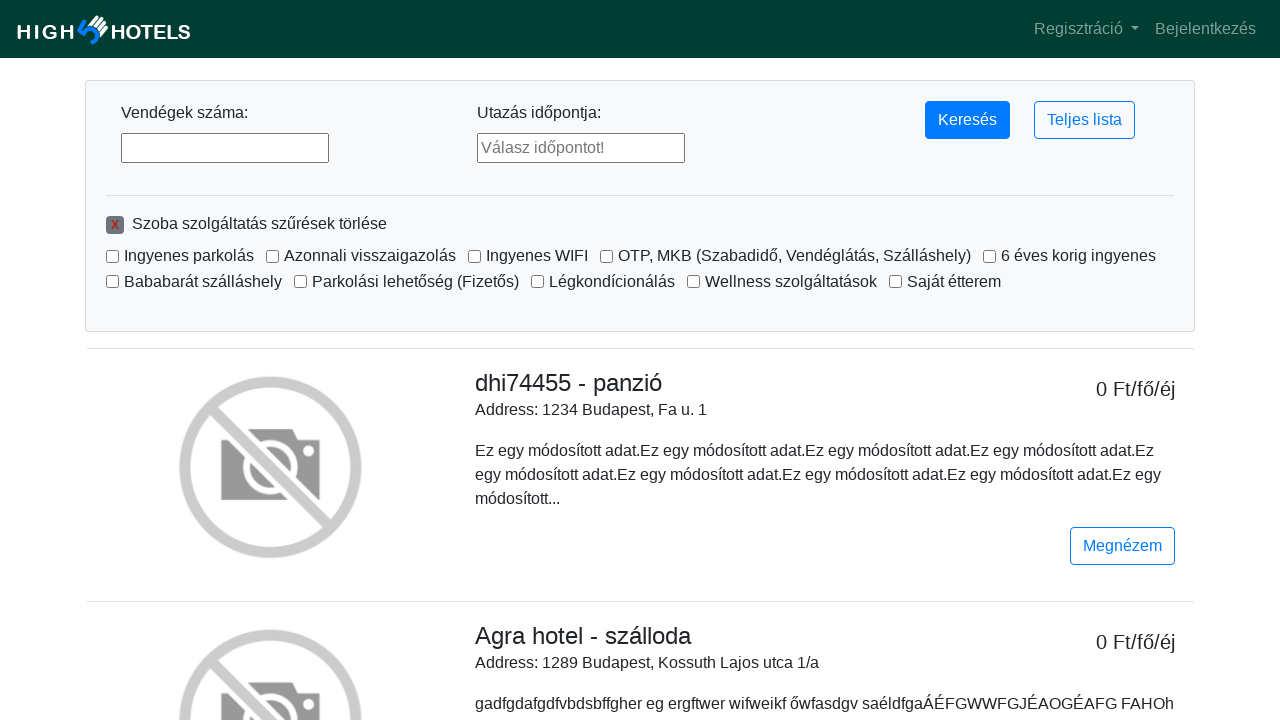

First hotel title is ready for interaction
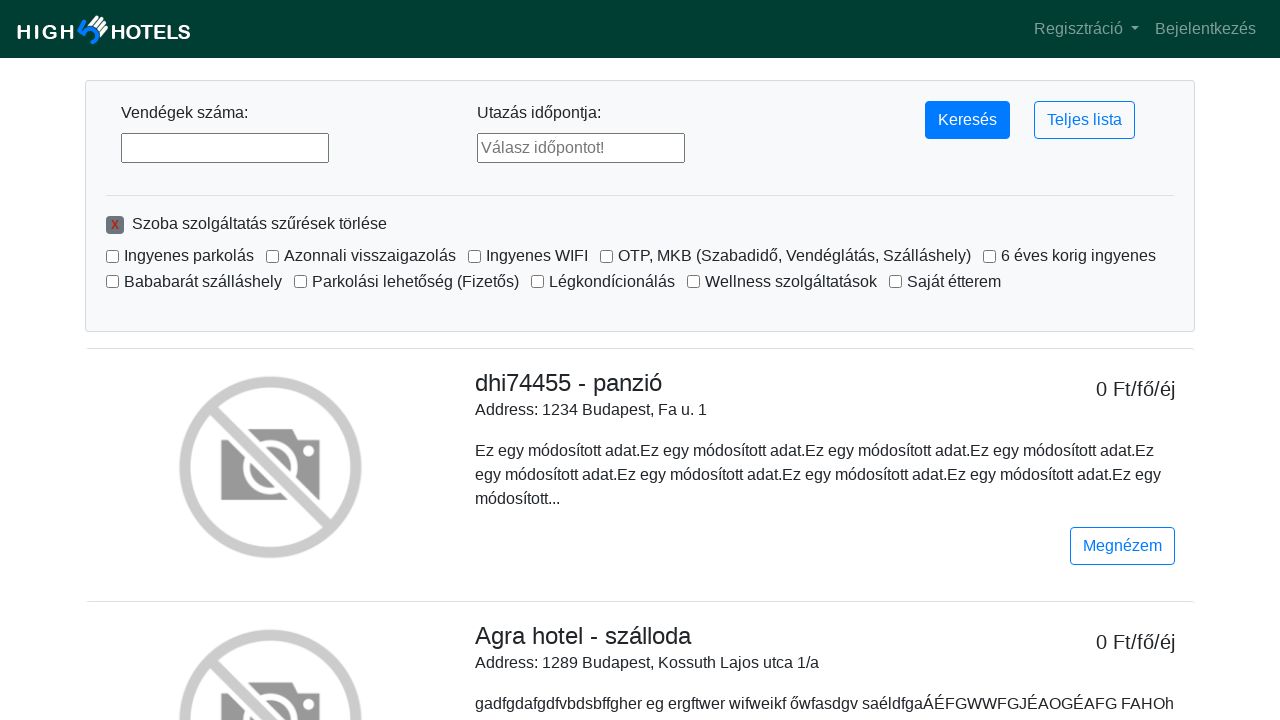

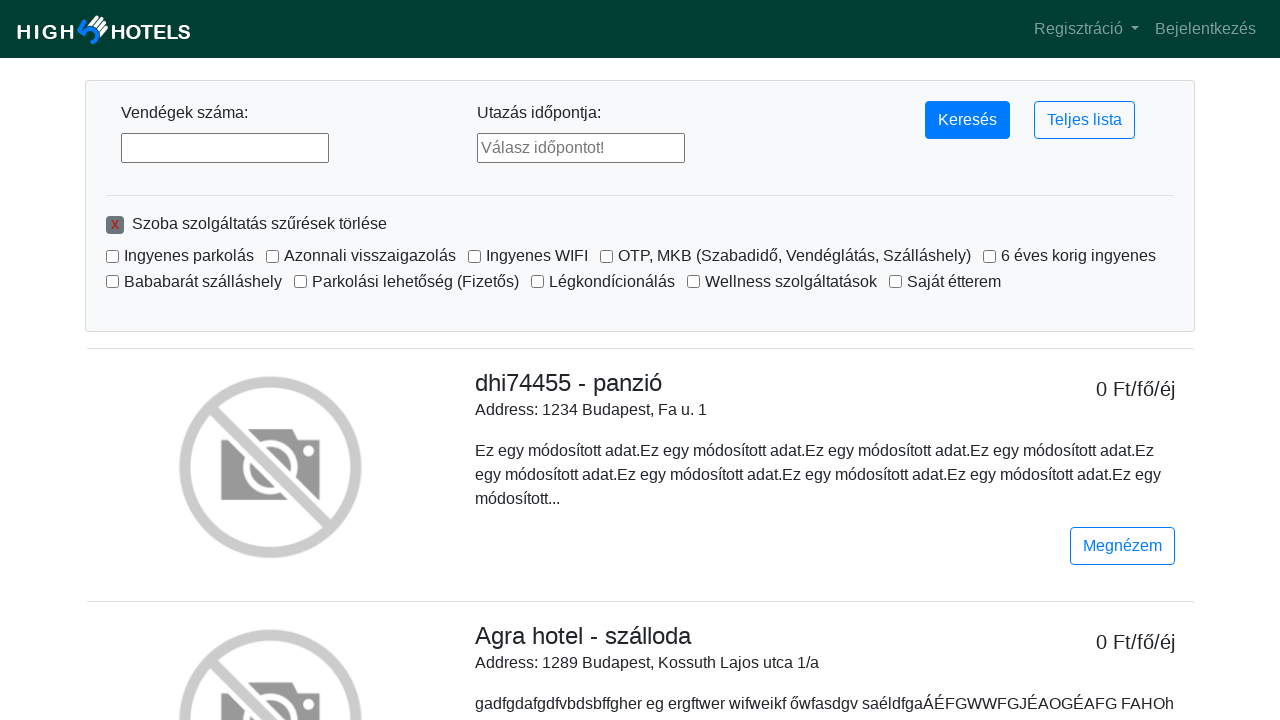